Tests radio button and checkbox interaction on an HTML forms tutorial page by selecting options with values "milk" and "water"

Starting URL: http://www.echoecho.com/htmlforms10.htm

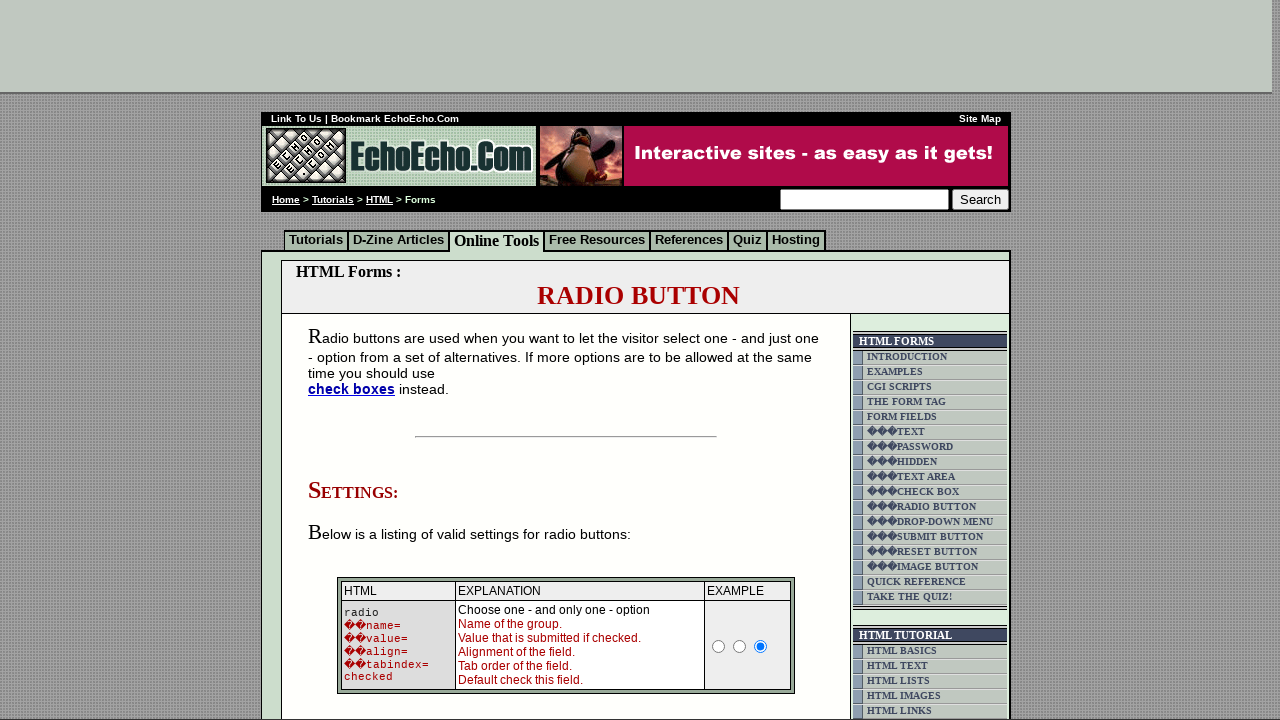

Waited for form block with class 'table5' to load
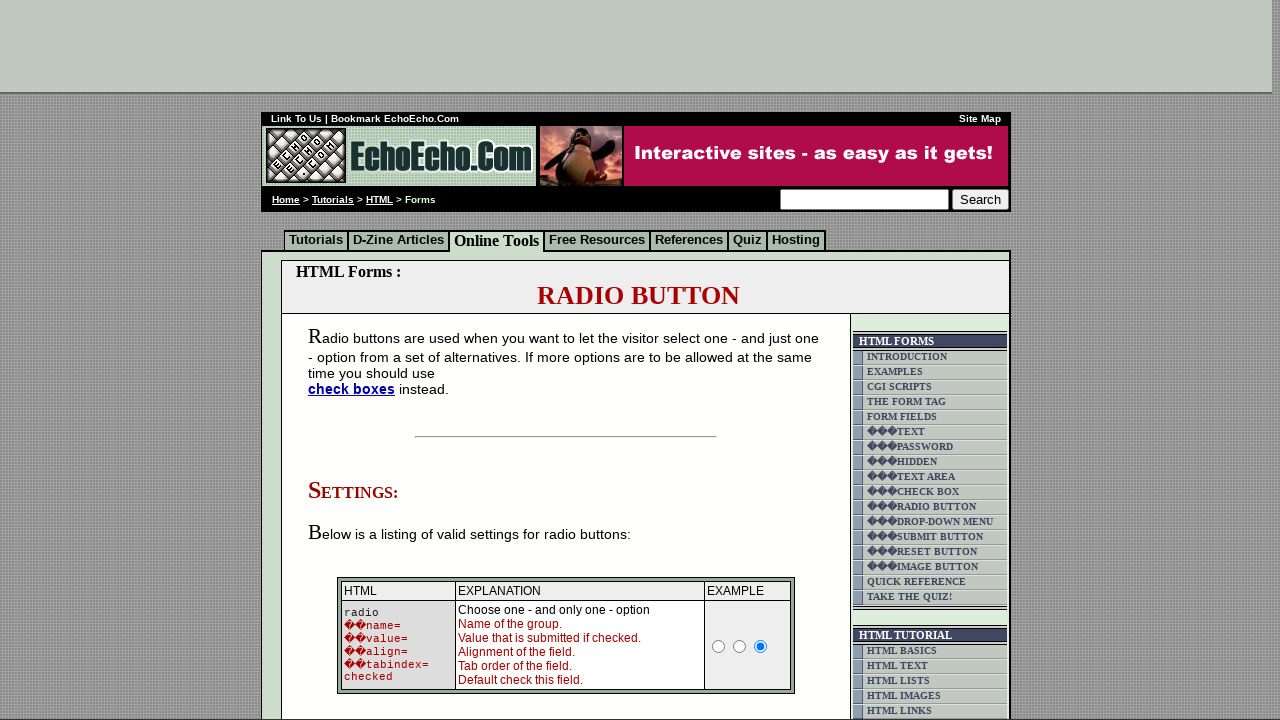

Located the second table5 block containing form inputs
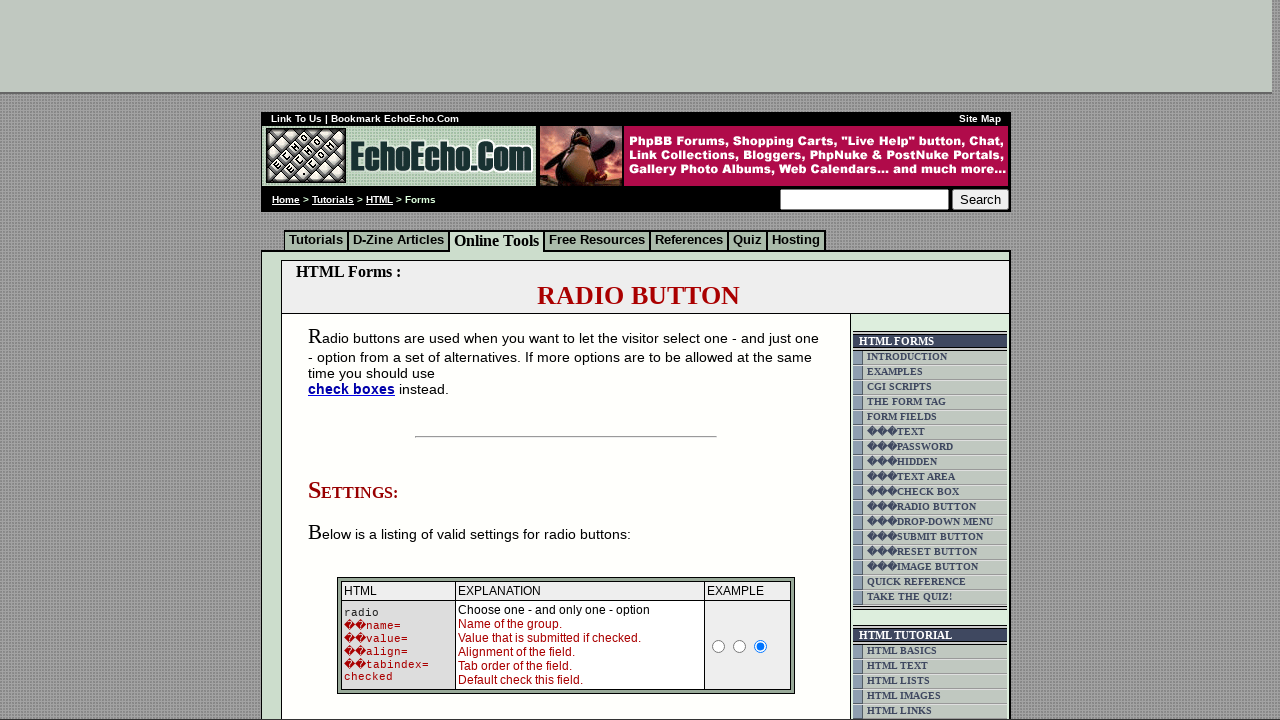

Selected radio button or checkbox with value 'milk' at (356, 360) on td.table5 >> nth=1 >> input[value='milk' i]
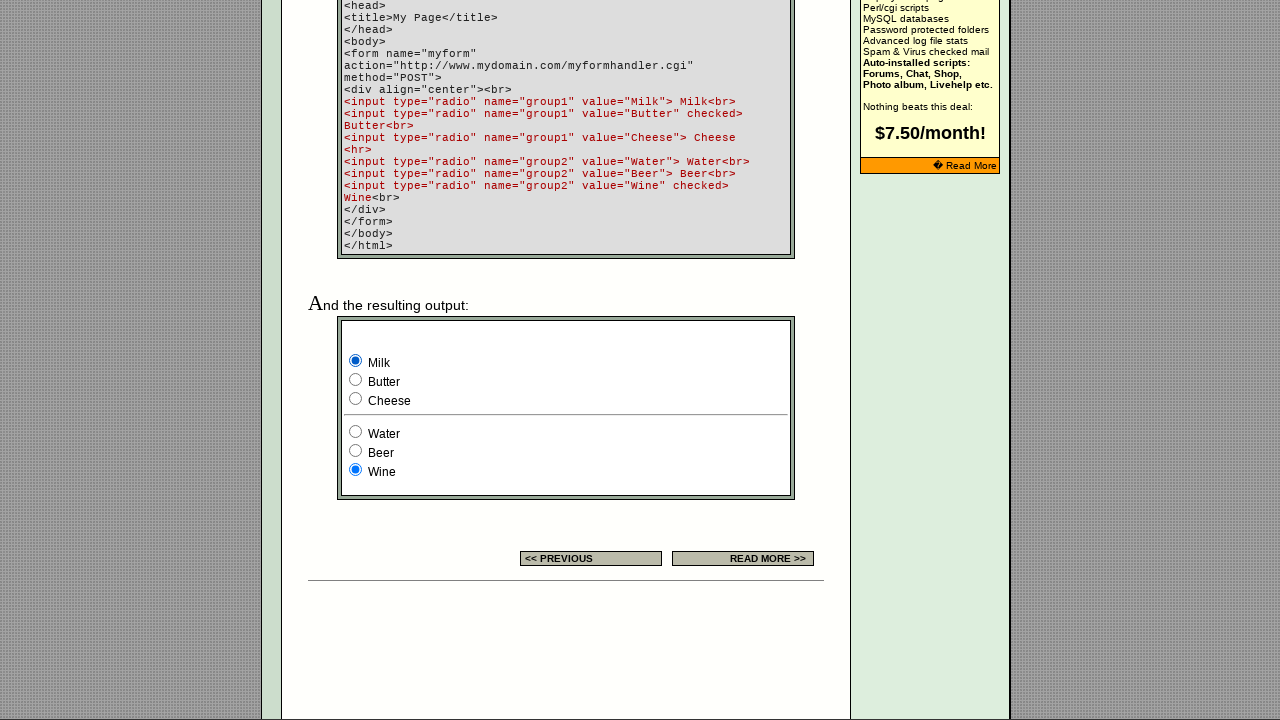

Selected radio button or checkbox with value 'water' at (356, 432) on td.table5 >> nth=1 >> input[value='water' i]
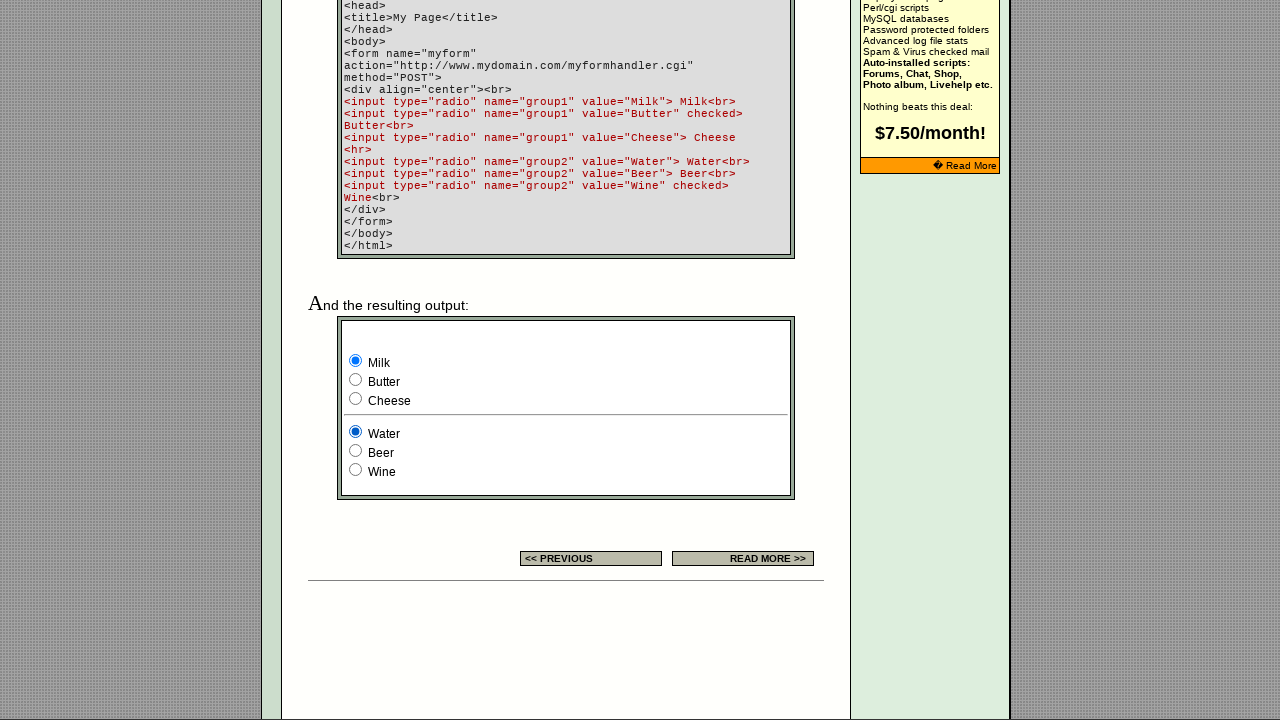

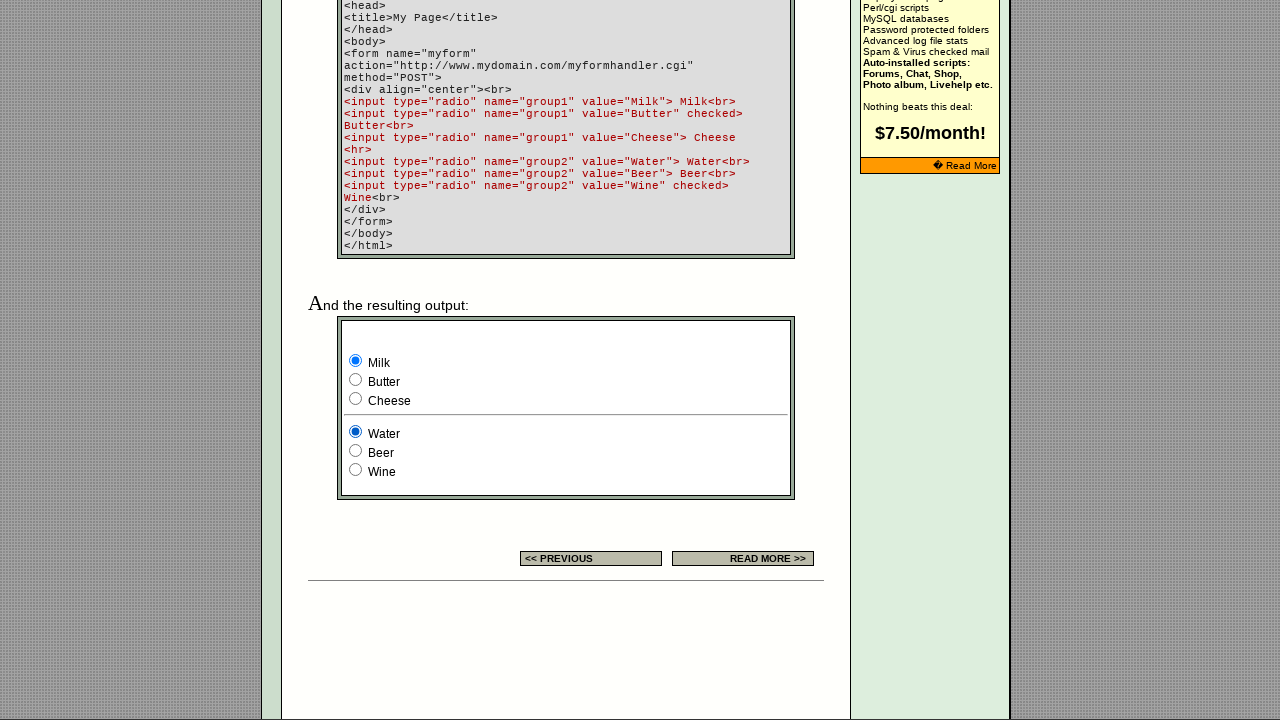